Navigates to OrangeHRM trial page and selects "India" from the country dropdown without using Select class

Starting URL: https://www.orangehrm.com/orangehrm-30-day-trial/

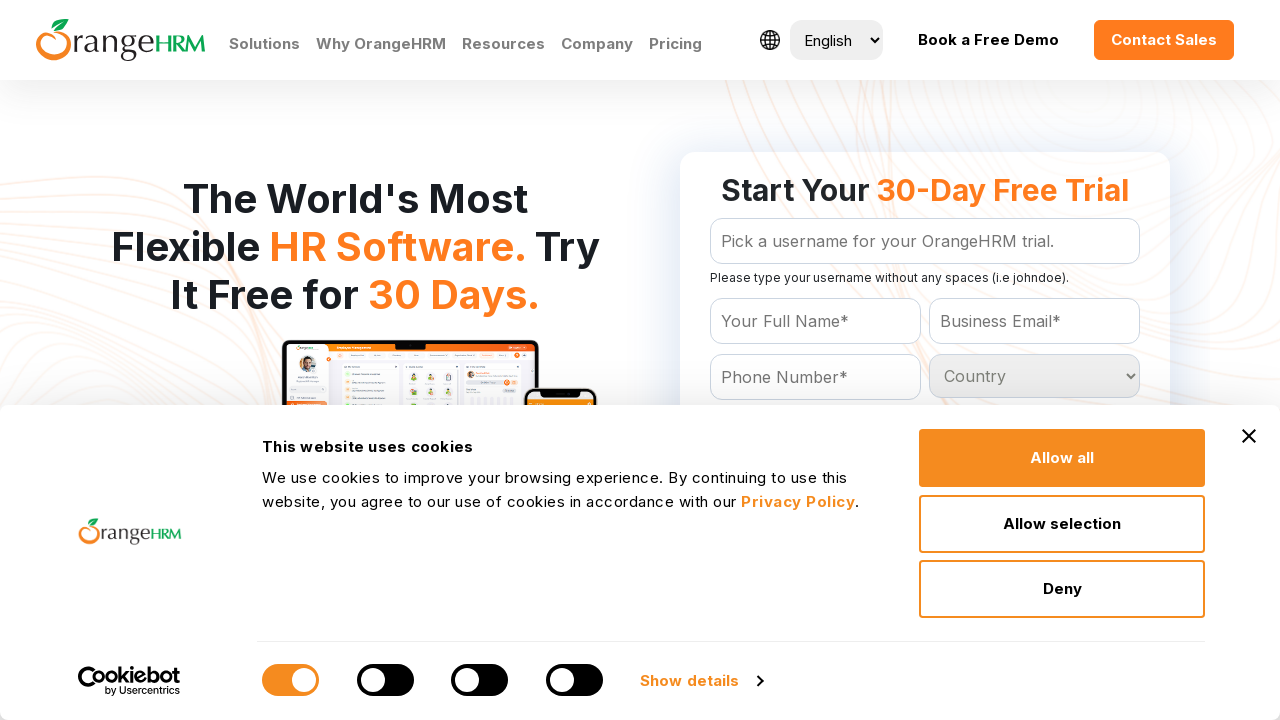

Navigated to OrangeHRM 30-day trial page
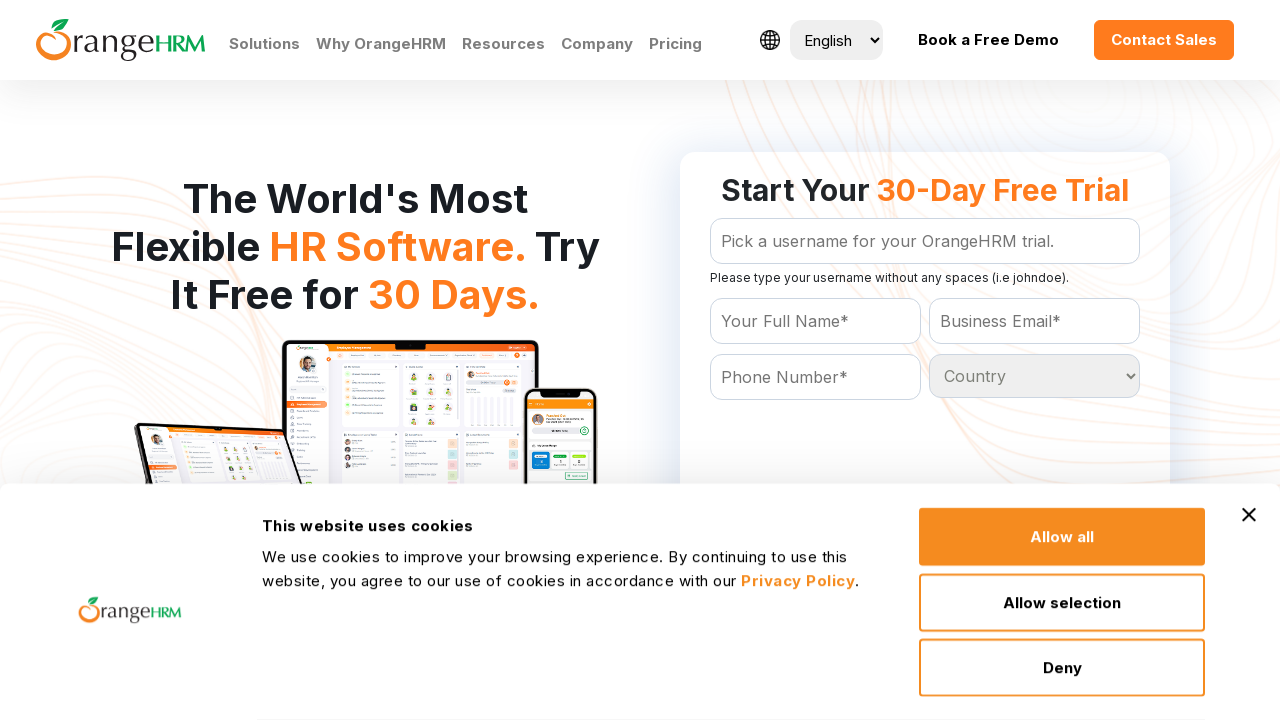

Located all country dropdown options
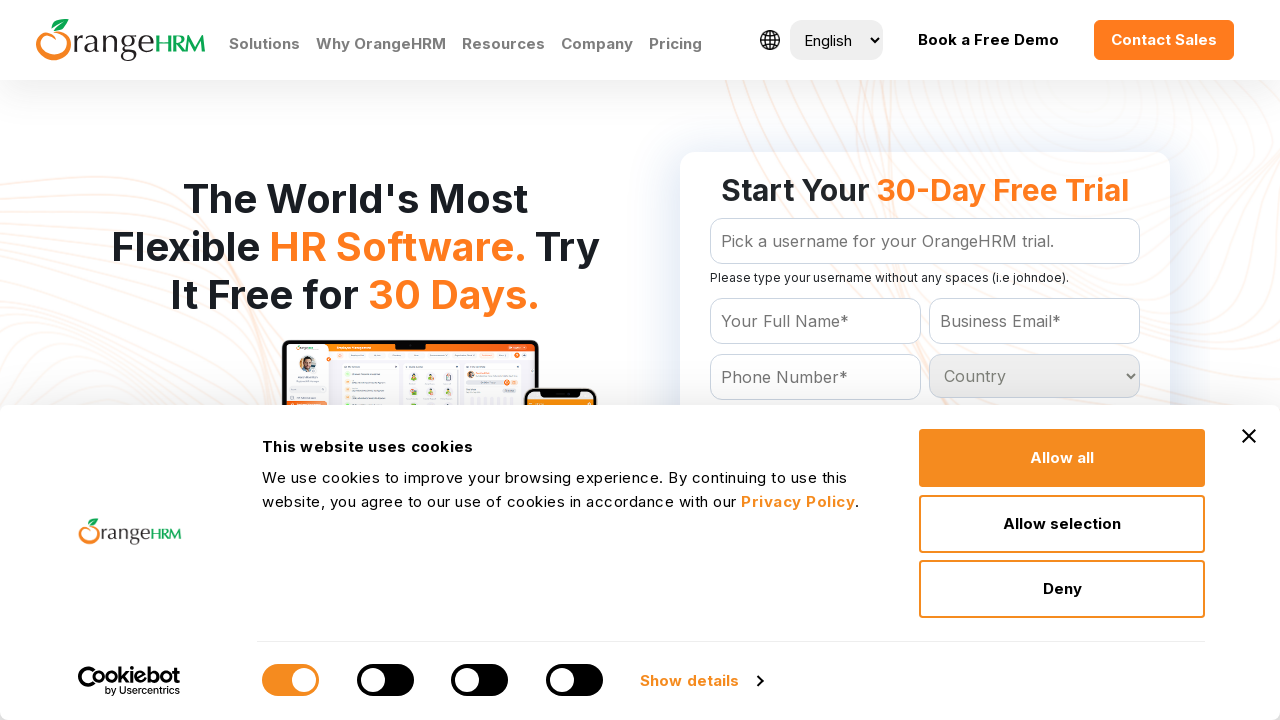

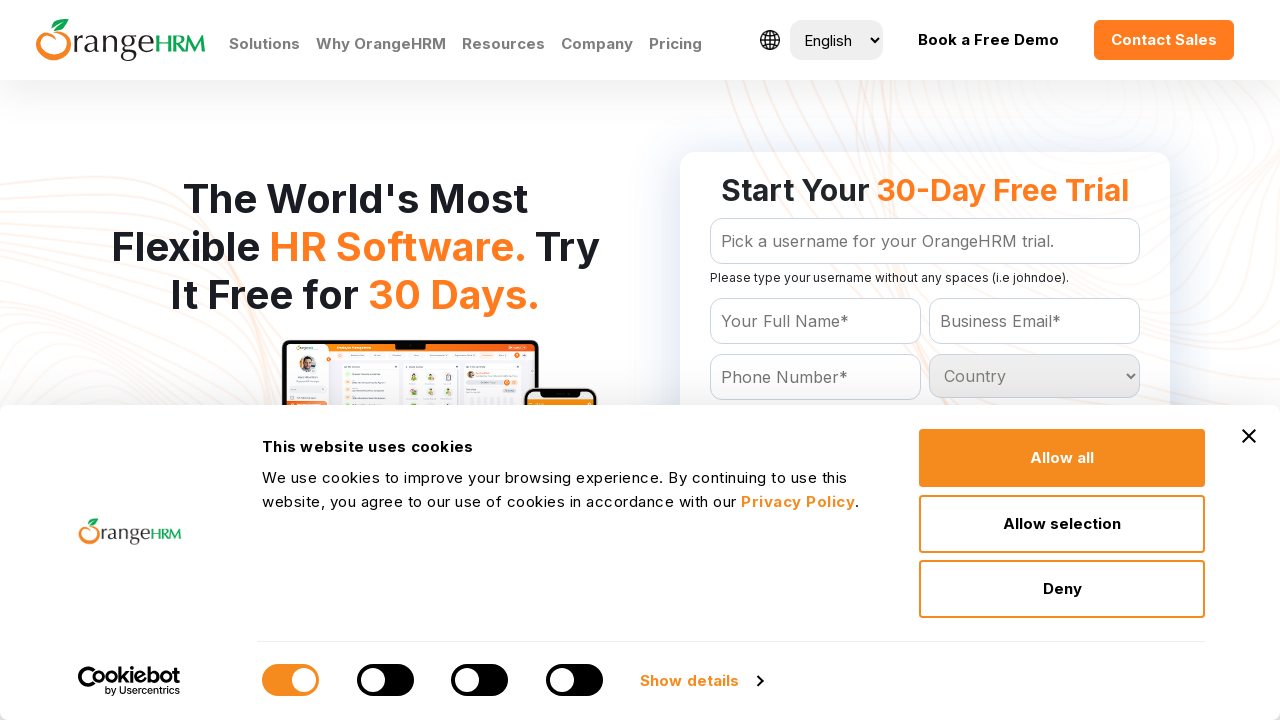